Tests mouse interaction by performing a double-click action on a clickable element

Starting URL: https://awesomeqa.com/selenium/mouse_interaction.html

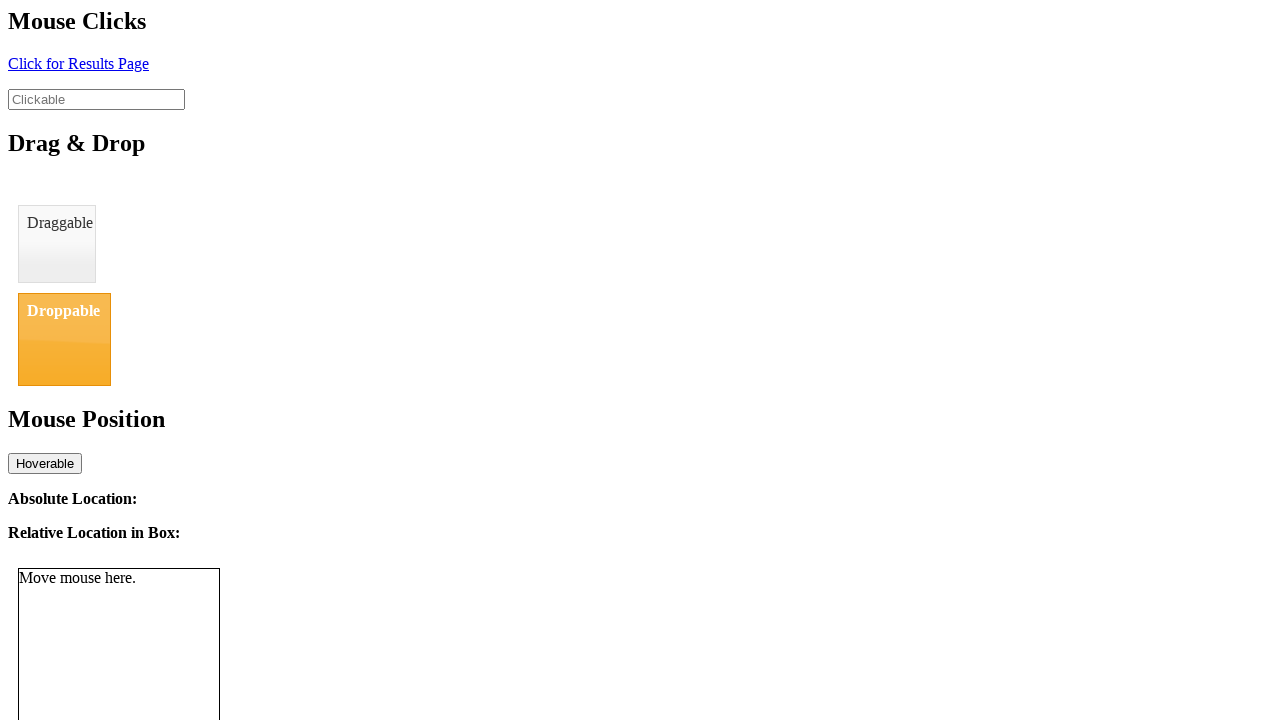

Navigated to mouse interaction test page
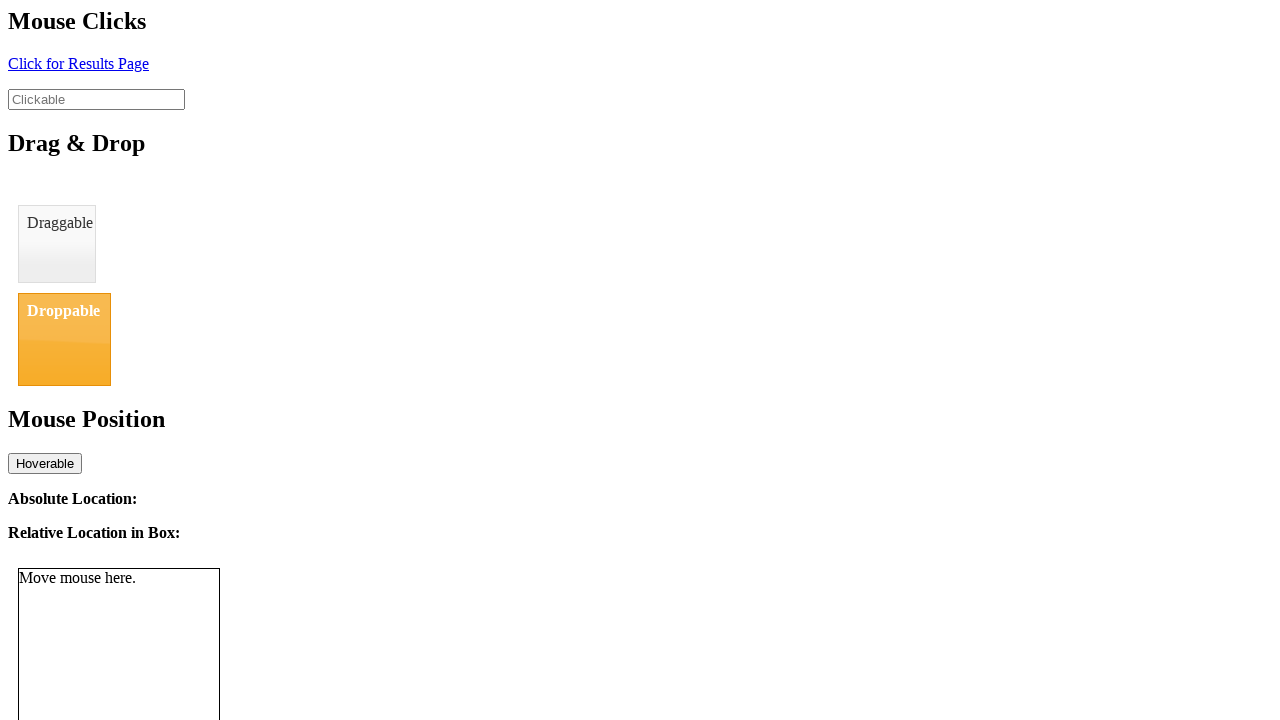

Located the clickable element
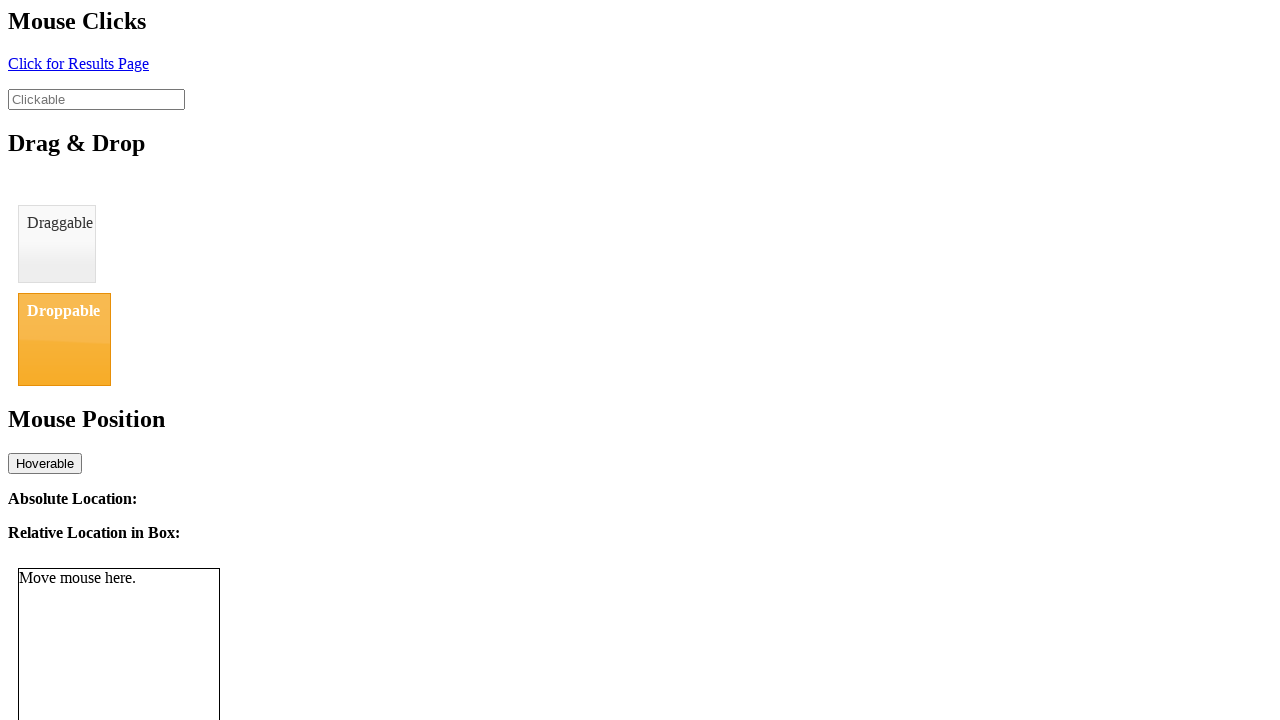

Performed double-click action on the clickable element at (96, 99) on #clickable
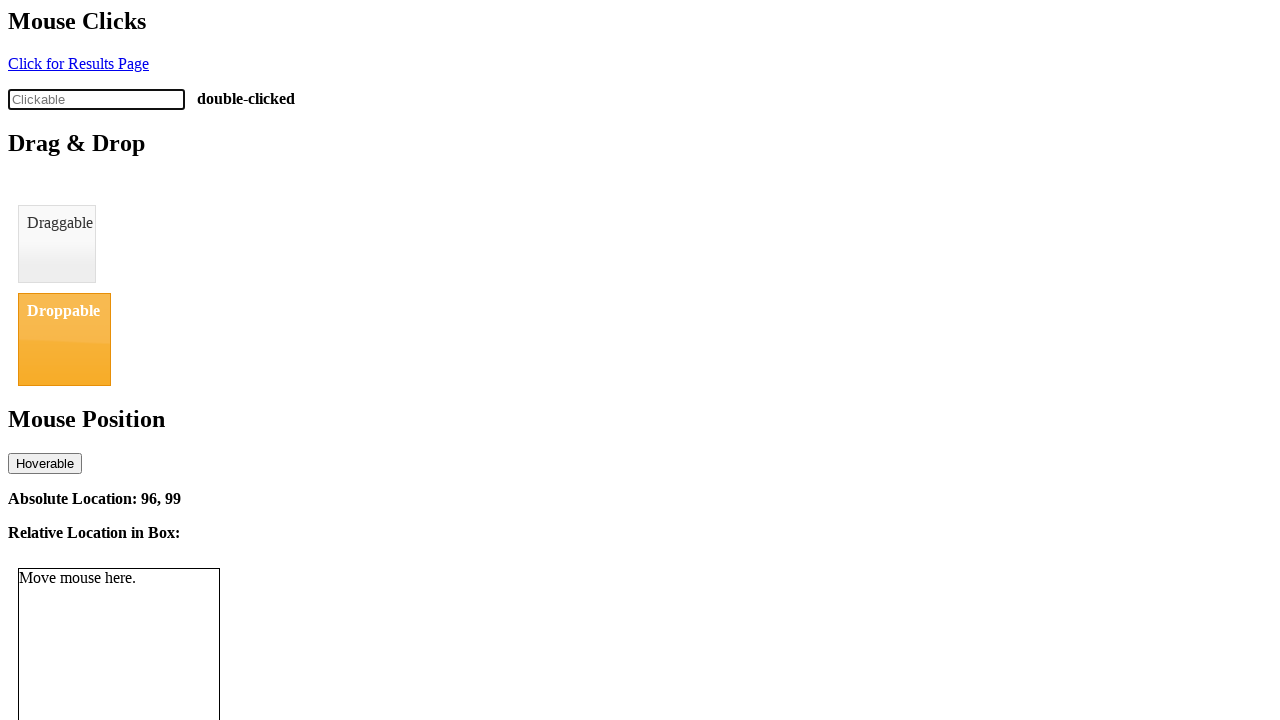

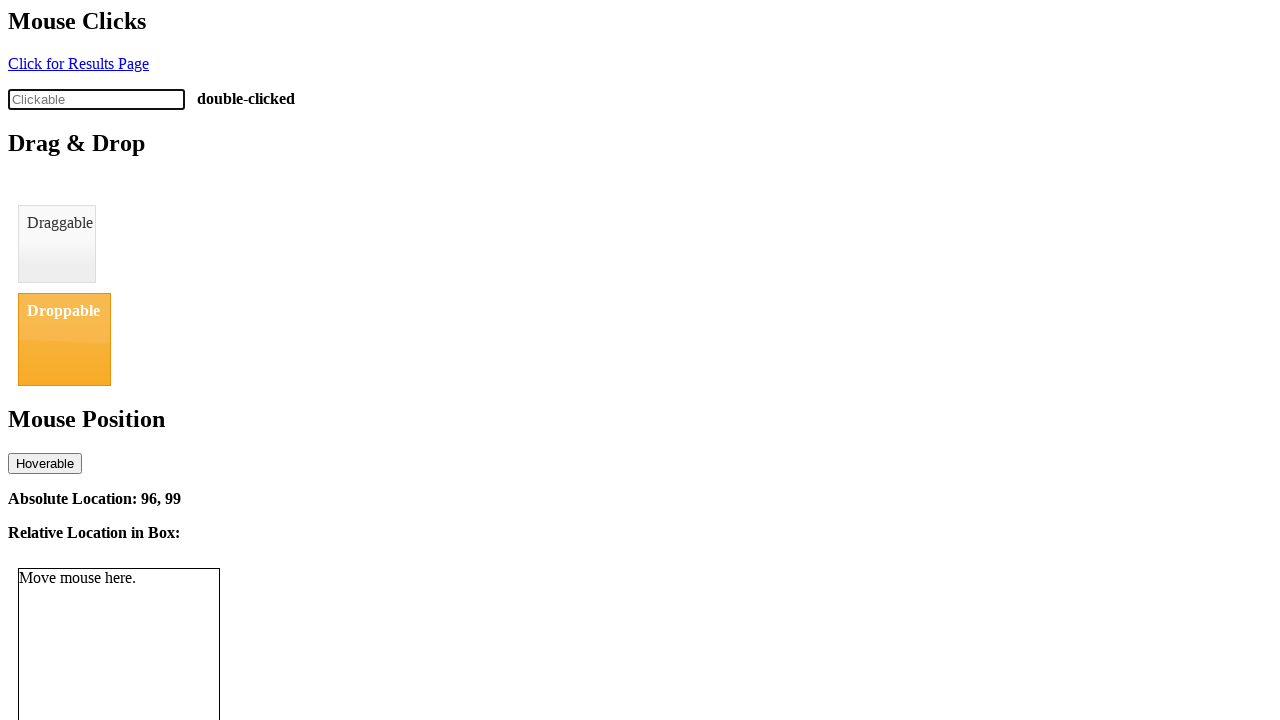